Tests filtering products by the Monitors category and verifies that product cards are displayed

Starting URL: https://www.demoblaze.com/

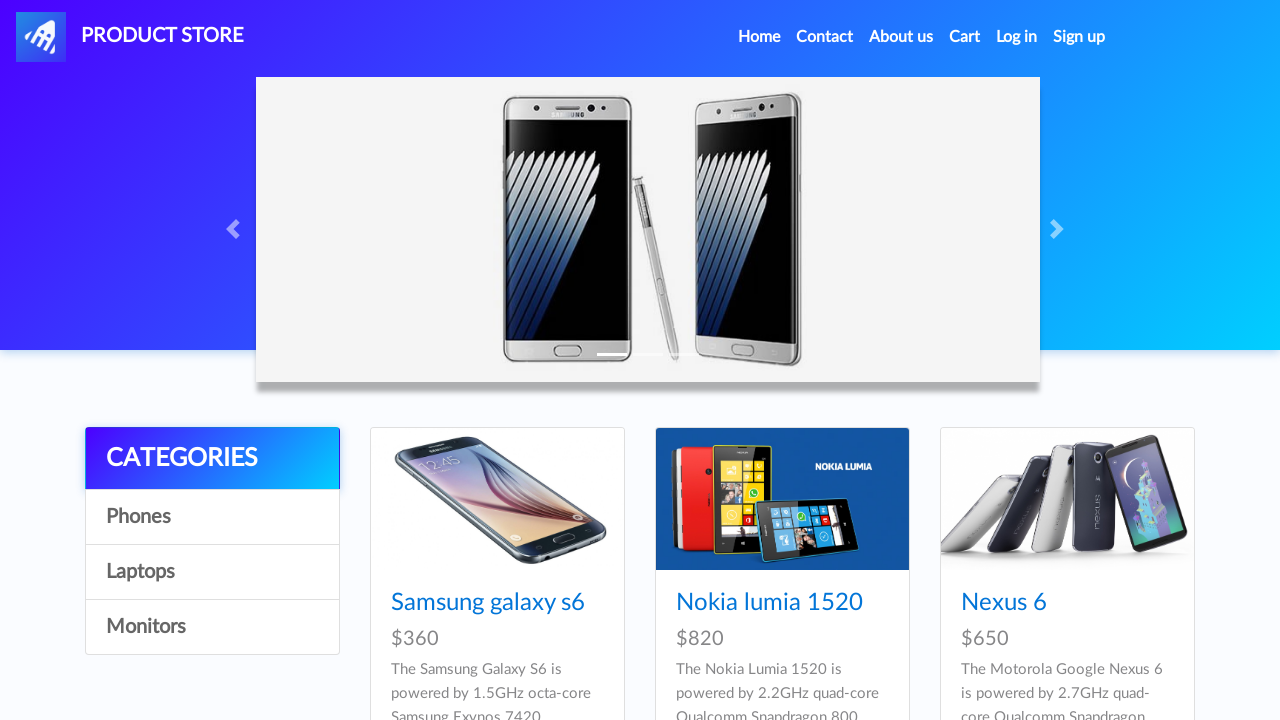

Clicked on Monitors category filter at (212, 627) on text=Monitors
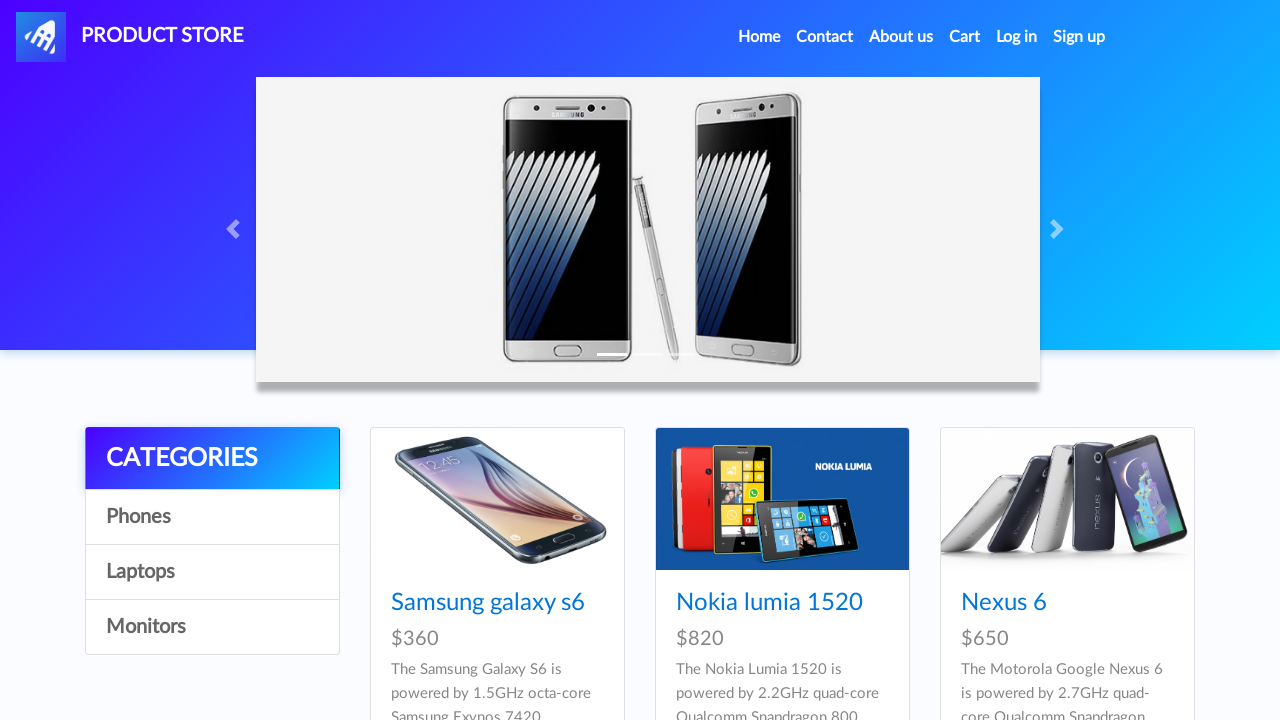

Product cards loaded with card-title elements visible
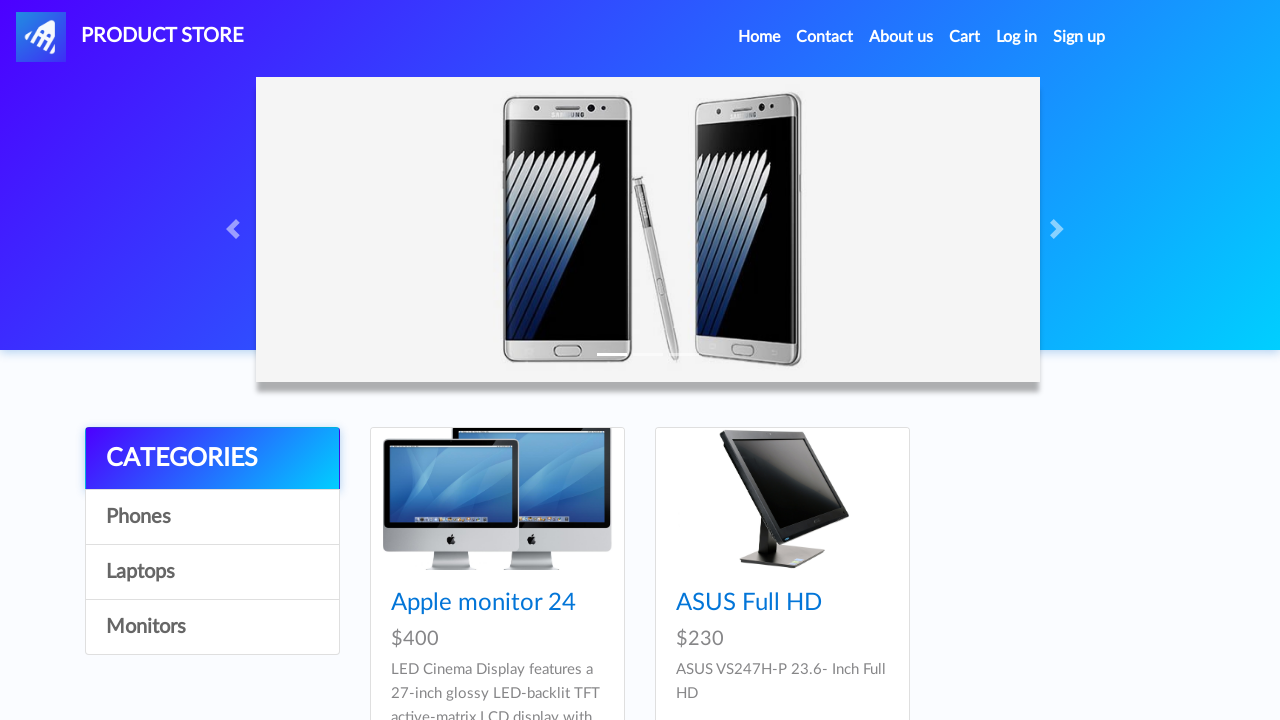

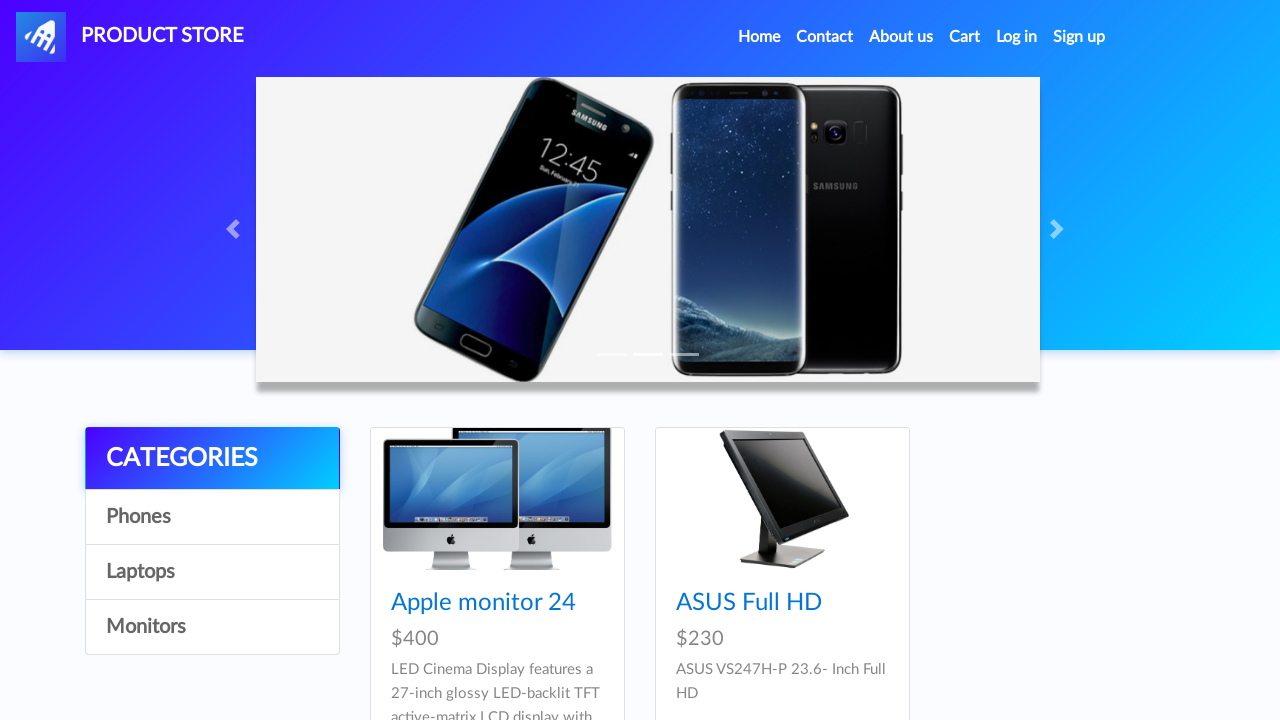